Tests radio button functionality by clicking radio button 2 and verifying selection state.

Starting URL: https://seleniumbase.io/demo_page

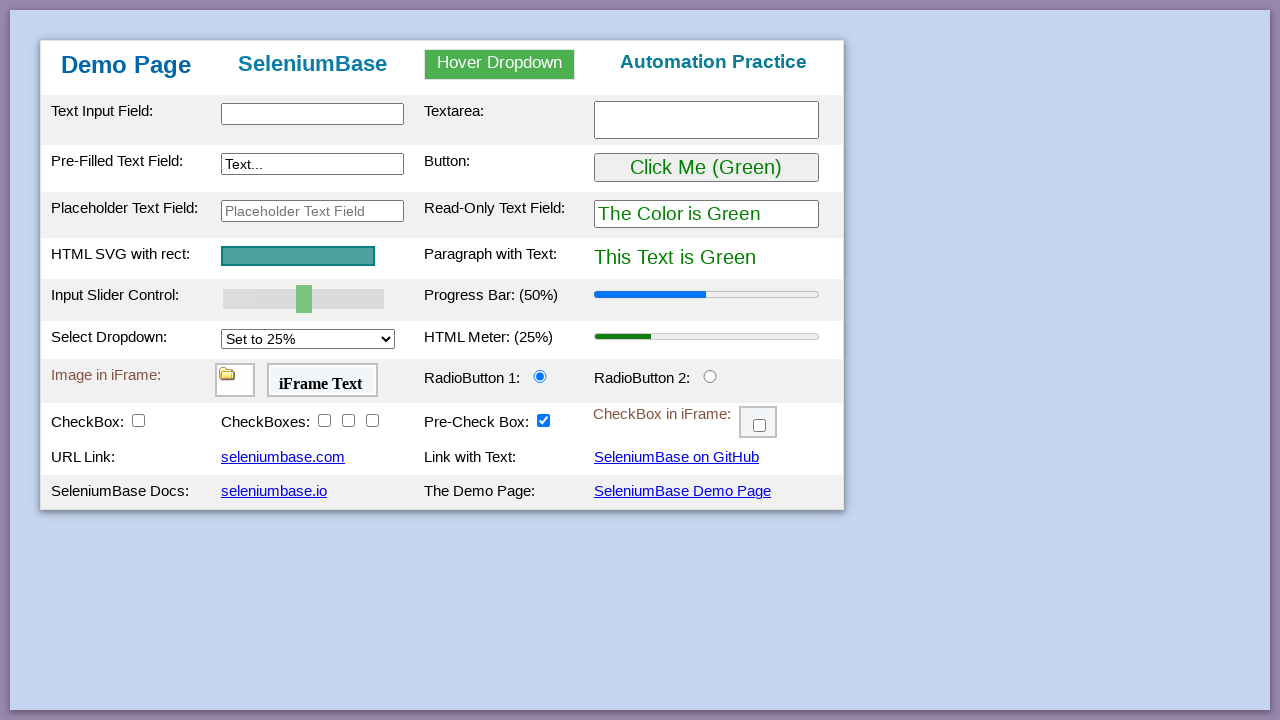

Waited for page to load - table body element appeared
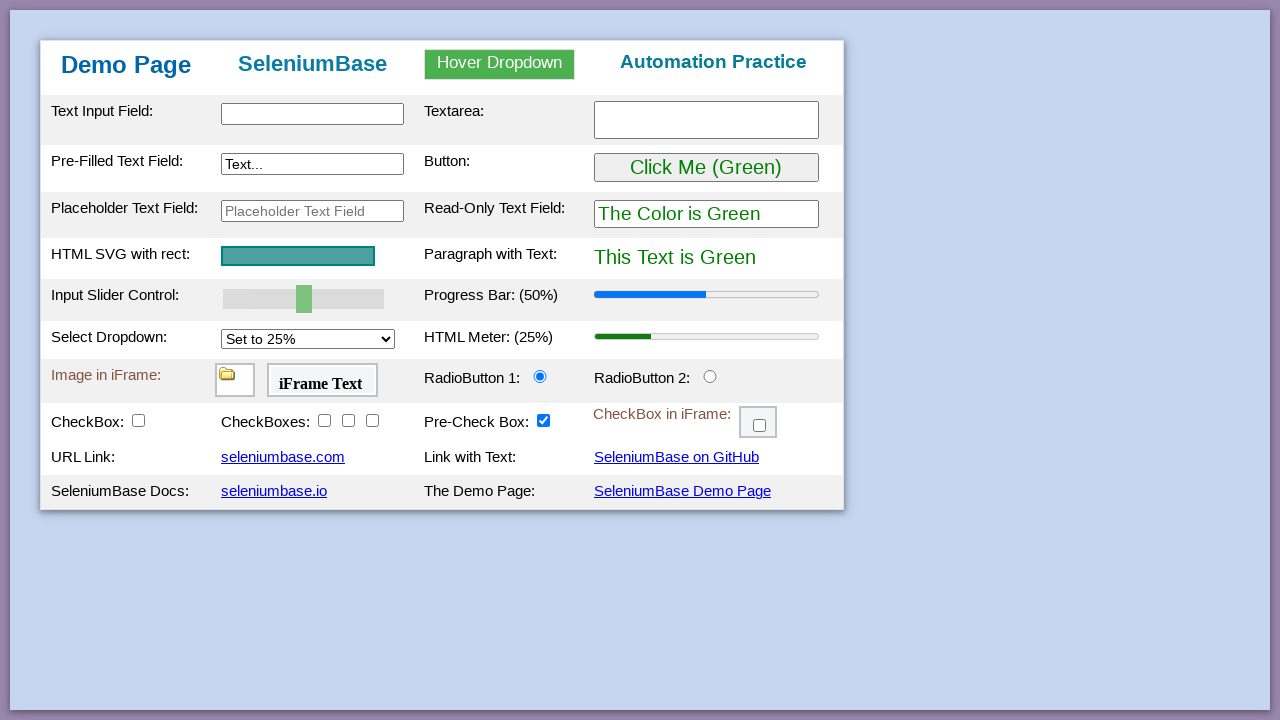

Clicked radio button 2 to select it at (710, 376) on #radioButton2
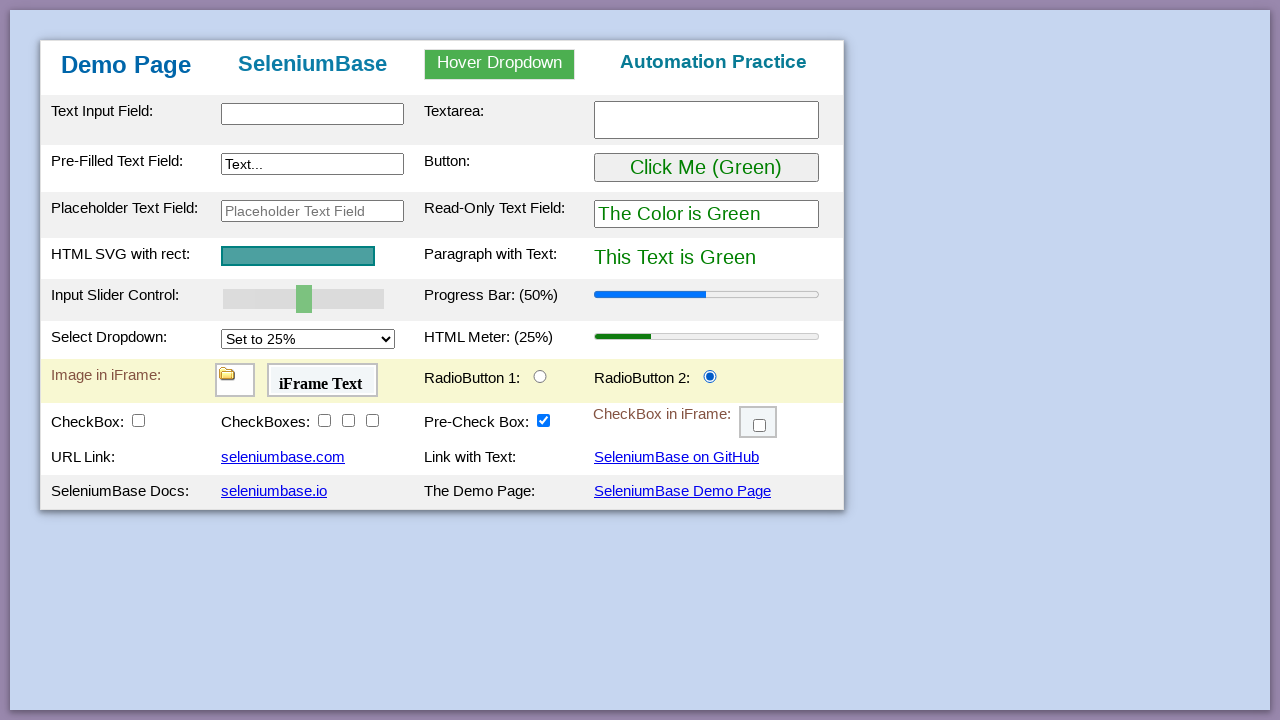

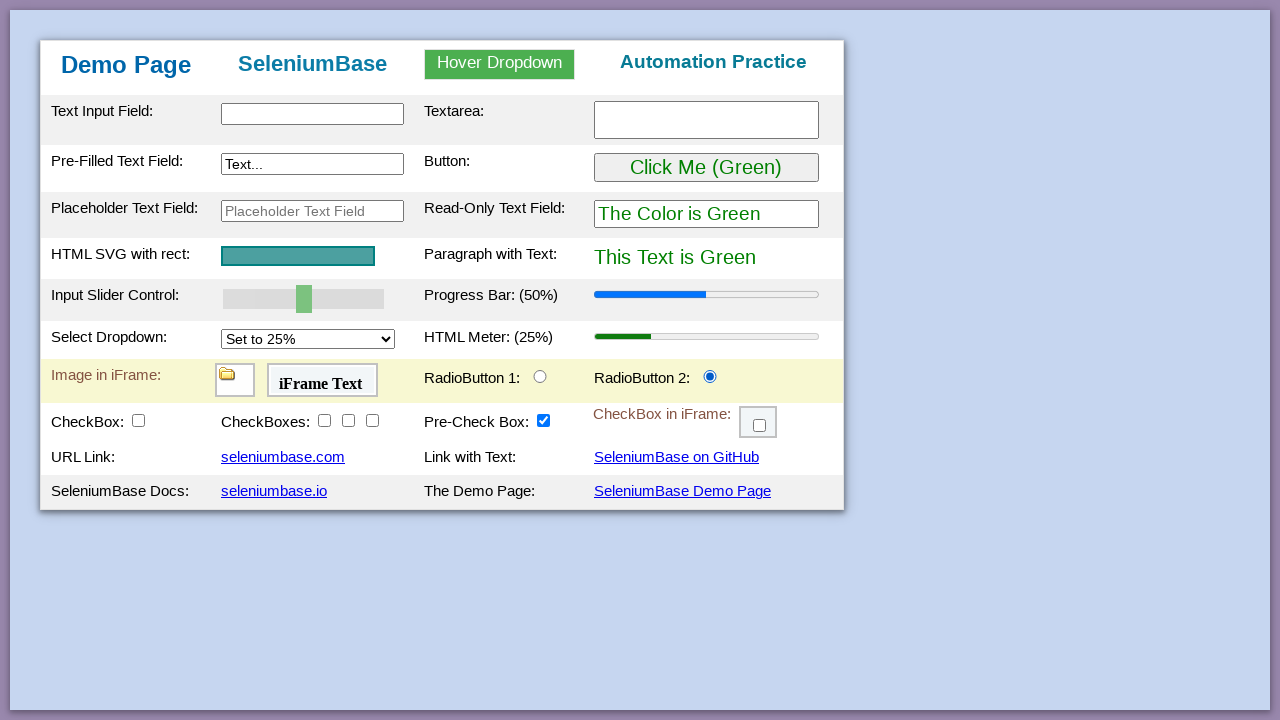